Tests jQuery UI custom dropdown by selecting different number options and verifying the selected values are displayed

Starting URL: http://jqueryui.com/resources/demos/selectmenu/default.html

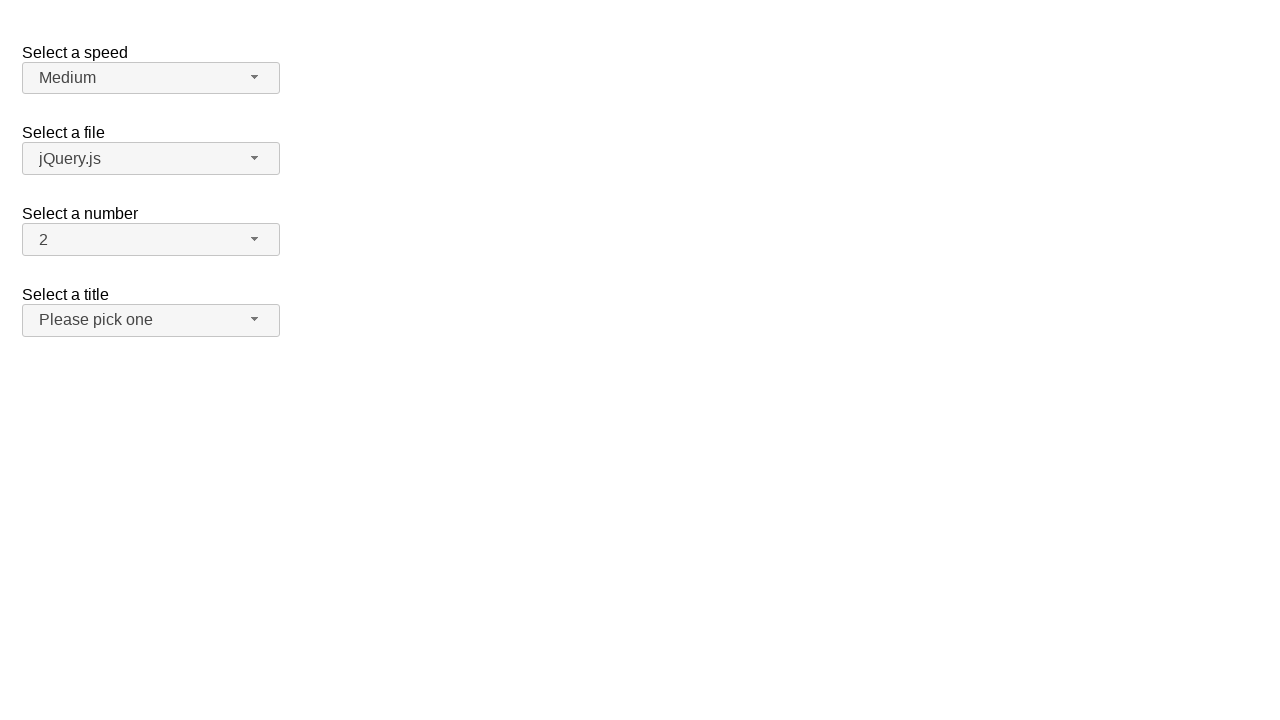

Clicked the number dropdown button to open the menu at (255, 239) on span#number-button span.ui-selectmenu-icon
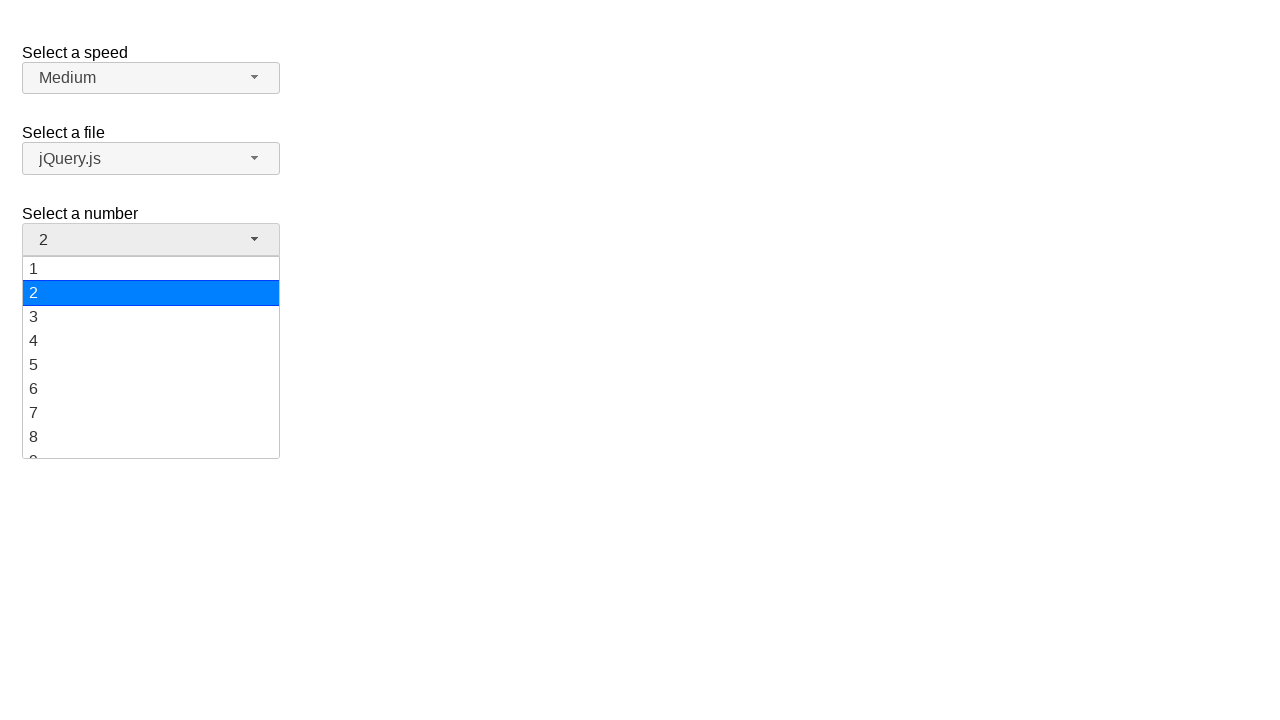

Selected option '19' from the dropdown menu at (151, 445) on ul#number-menu li:has-text('19')
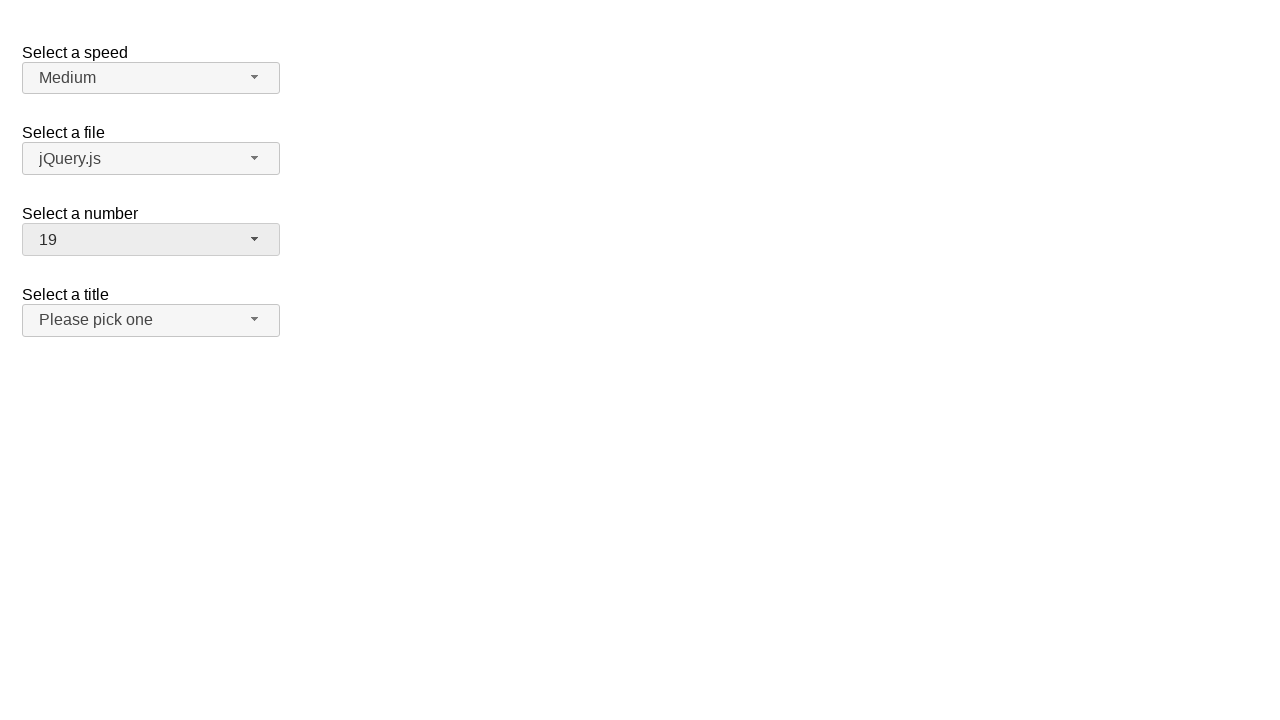

Verified that '19' is displayed as the selected value
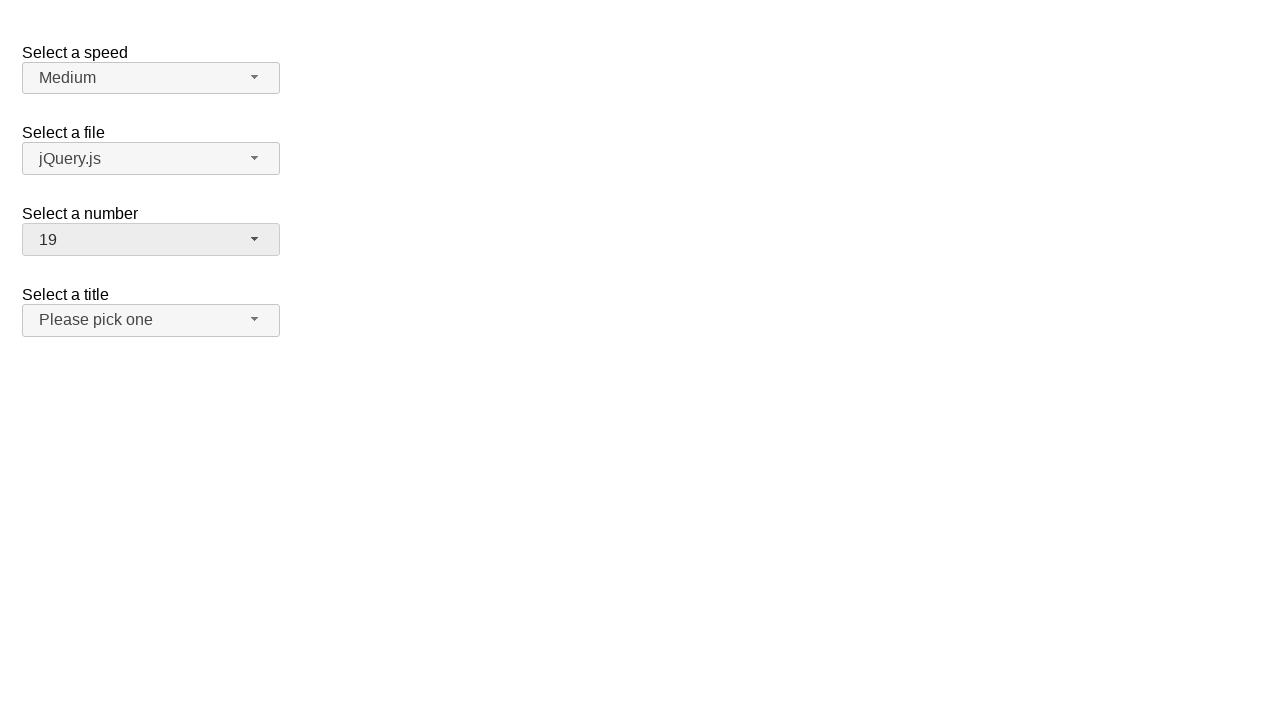

Clicked the number dropdown button to open the menu again at (255, 239) on span#number-button span.ui-selectmenu-icon
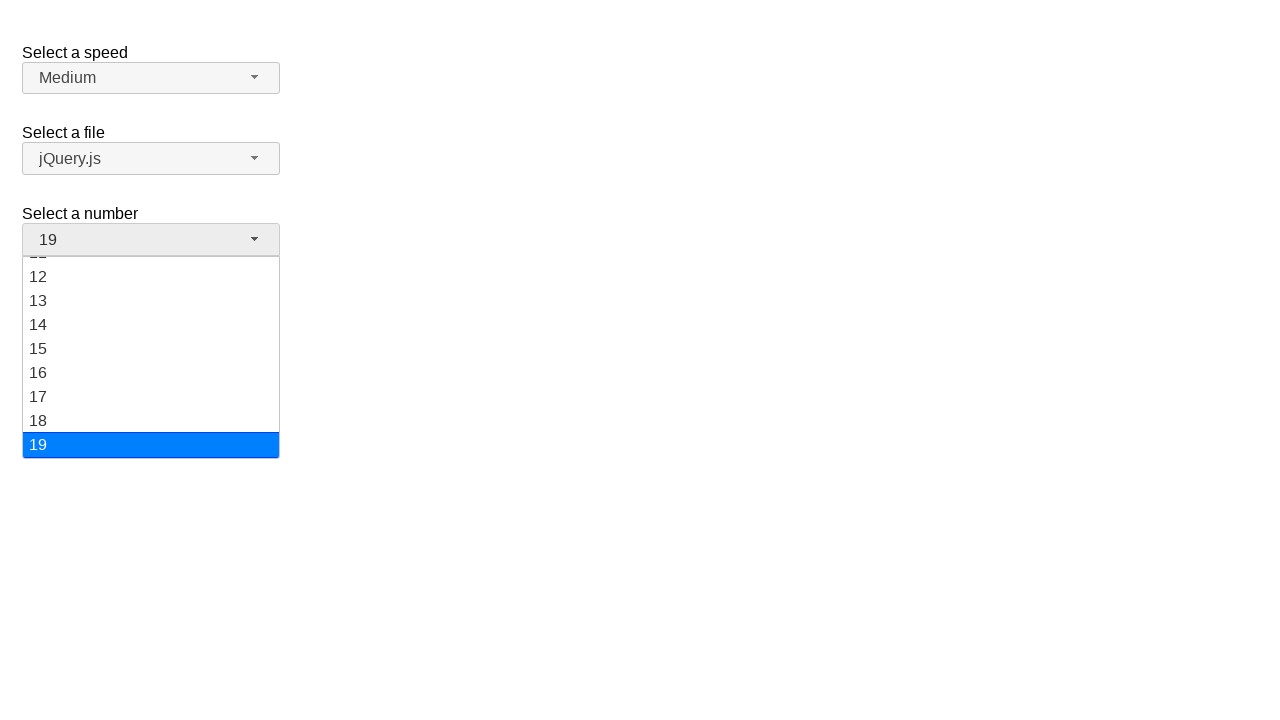

Selected option '5' from the dropdown menu at (151, 357) on ul#number-menu li:has-text('5')
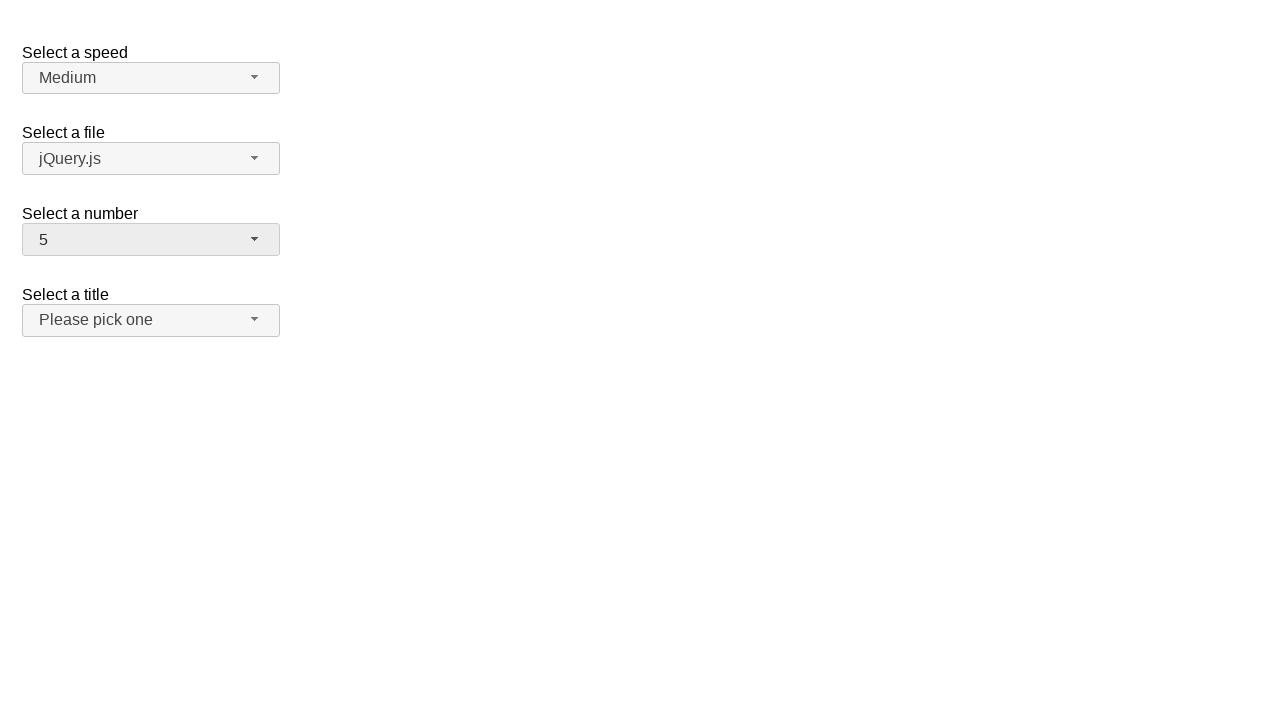

Verified that '5' is displayed as the selected value
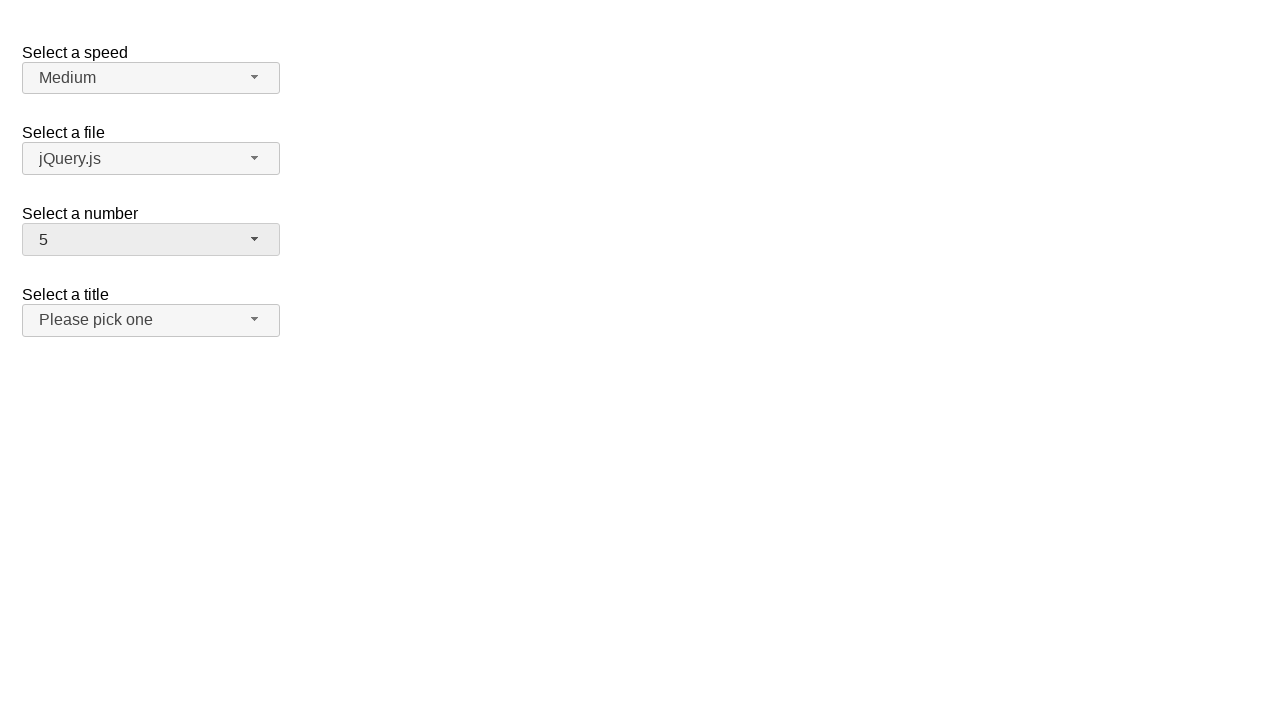

Clicked the number dropdown button to open the menu again at (255, 239) on span#number-button span.ui-selectmenu-icon
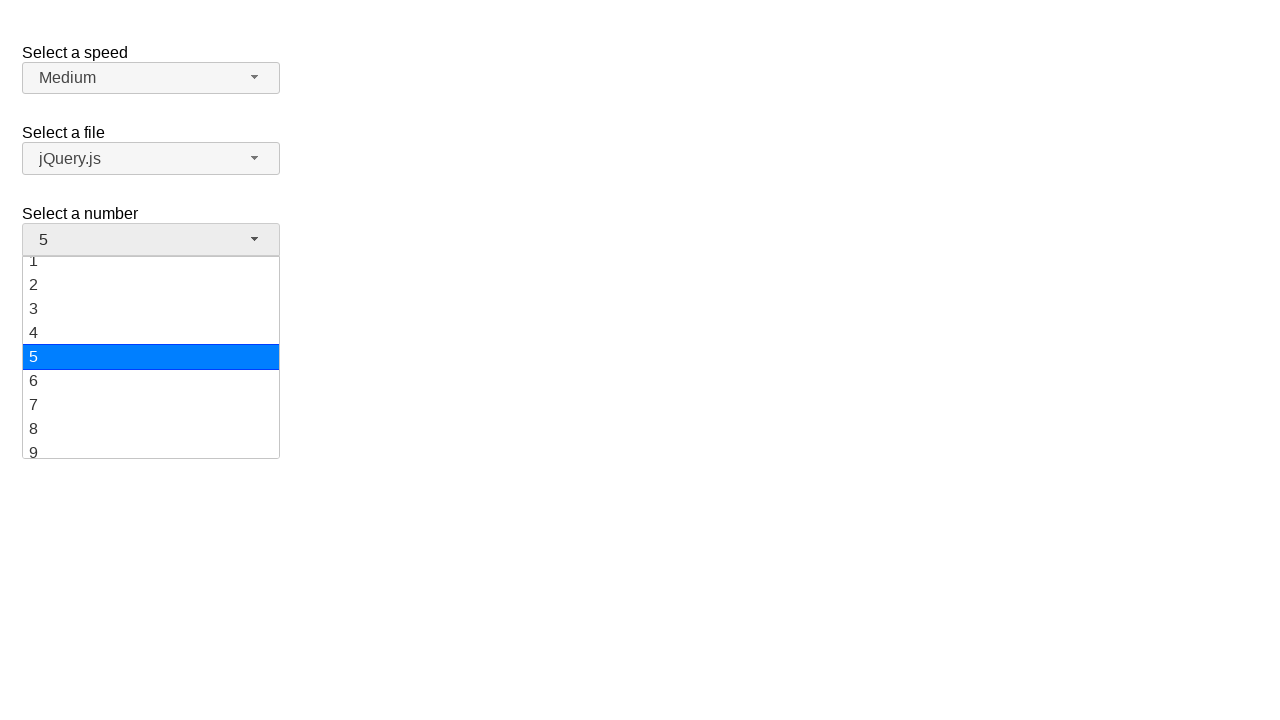

Selected option '2' from the dropdown menu at (151, 285) on ul#number-menu li:has-text('2')
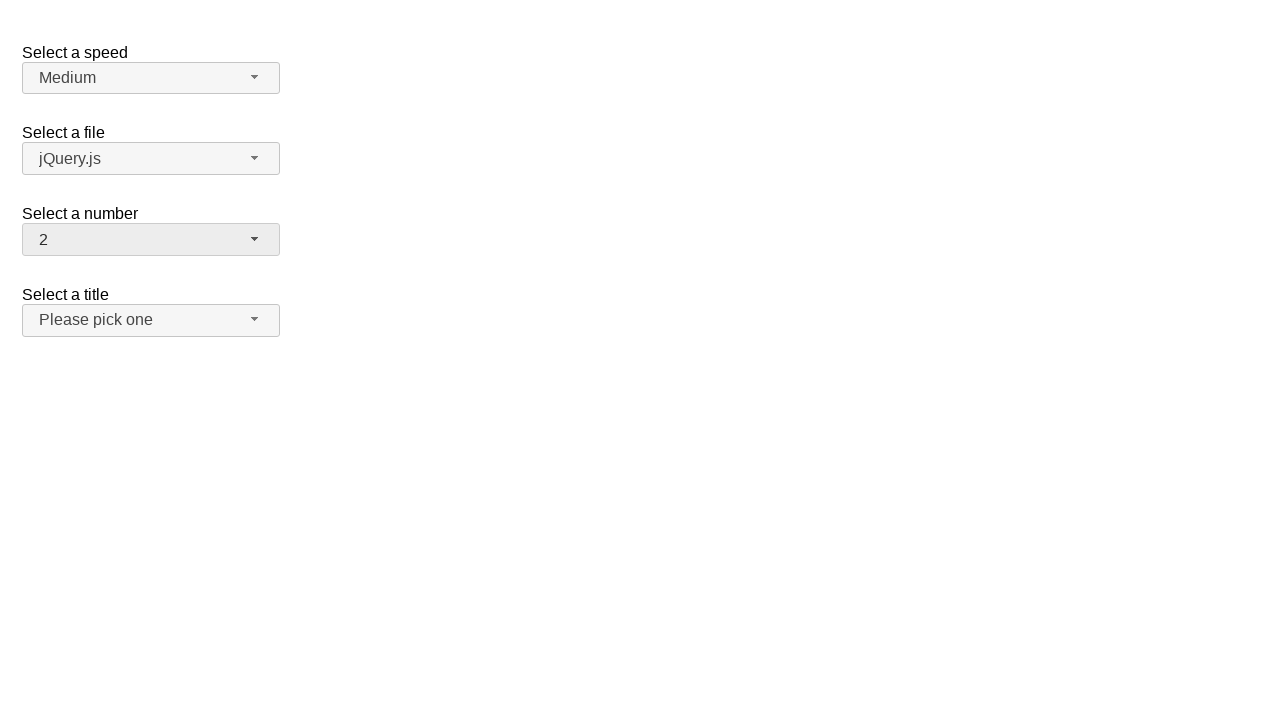

Verified that '2' is displayed as the selected value
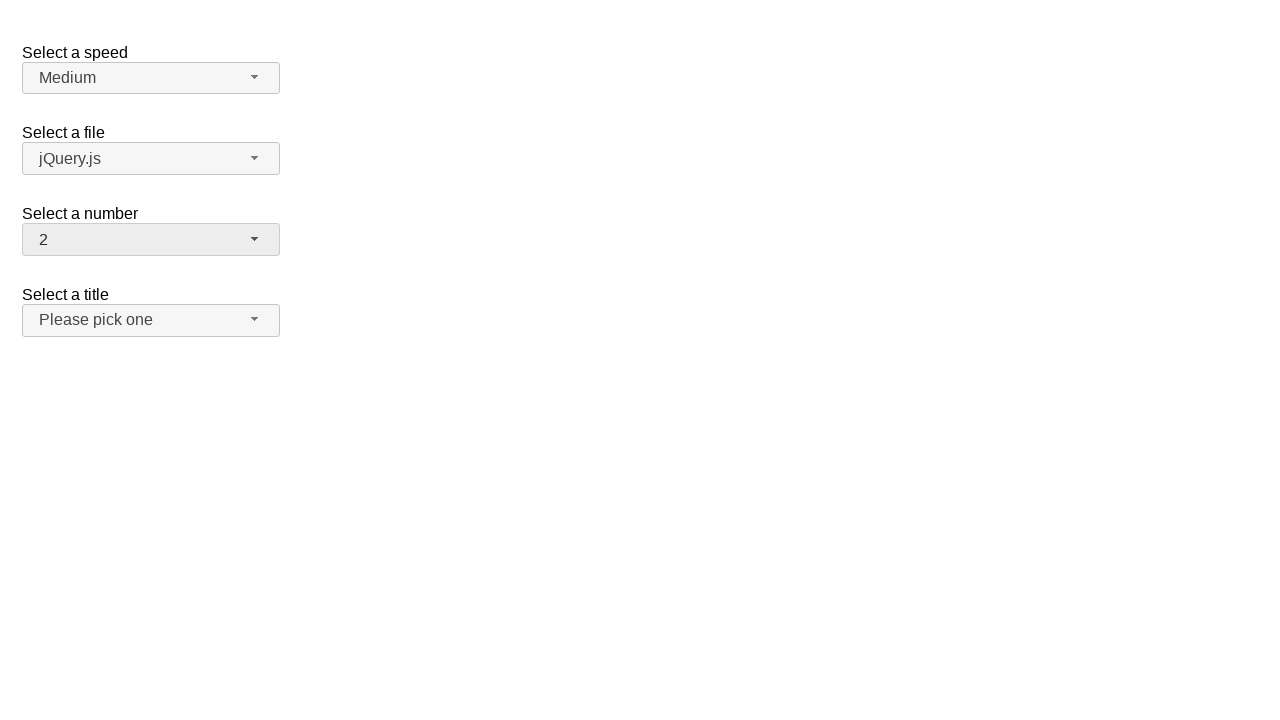

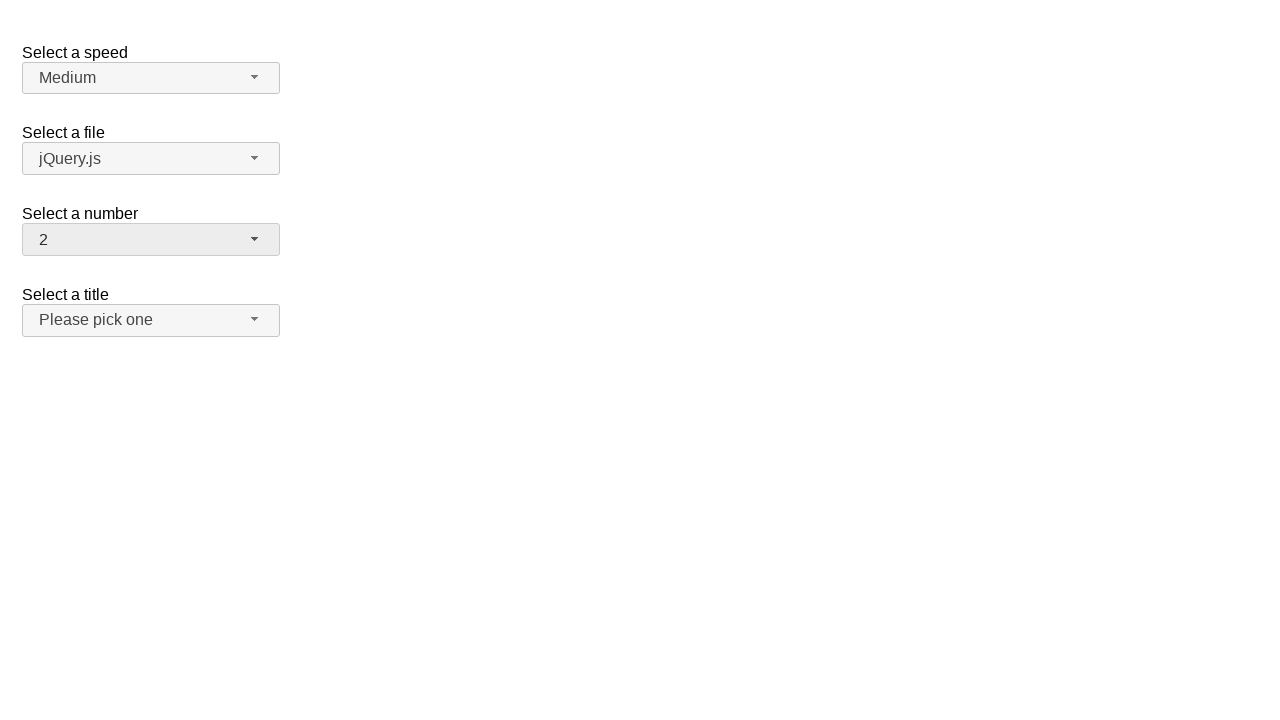